Tests that the company branding logo is visible on the OrangeHRM login page

Starting URL: https://opensource-demo.orangehrmlive.com/web/index.php/auth/login

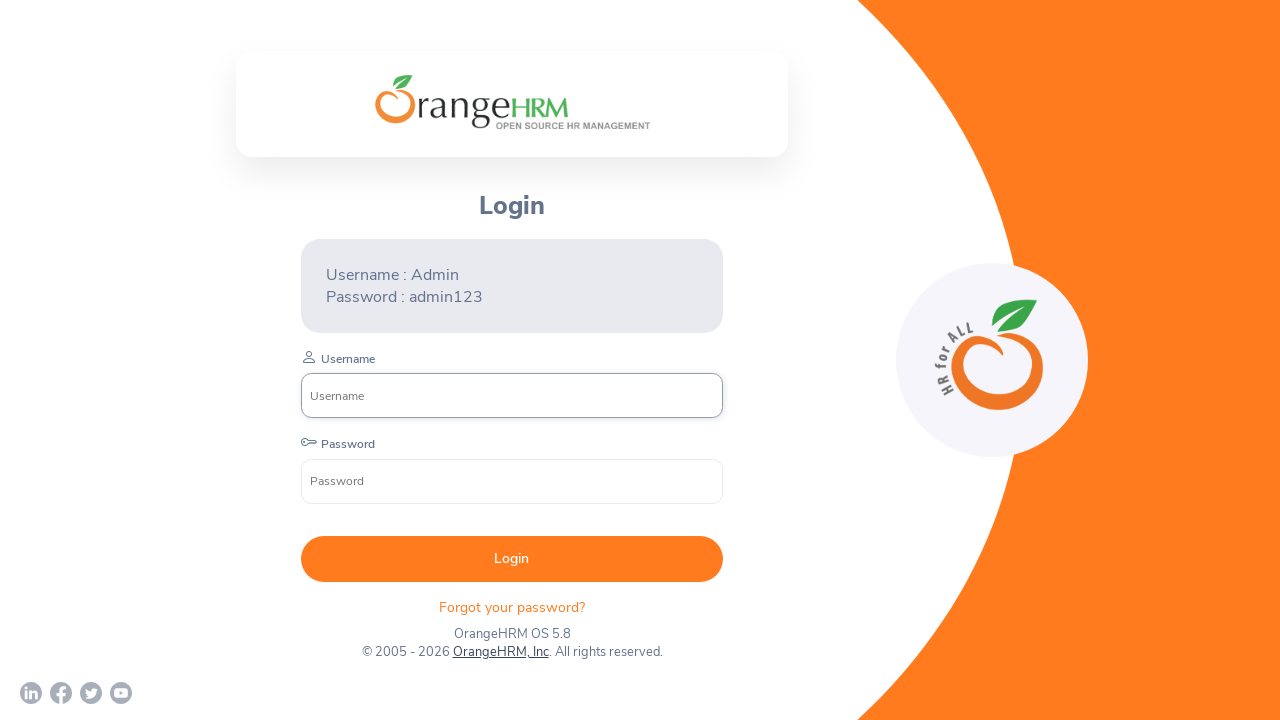

Waited for company branding logo to be present in DOM
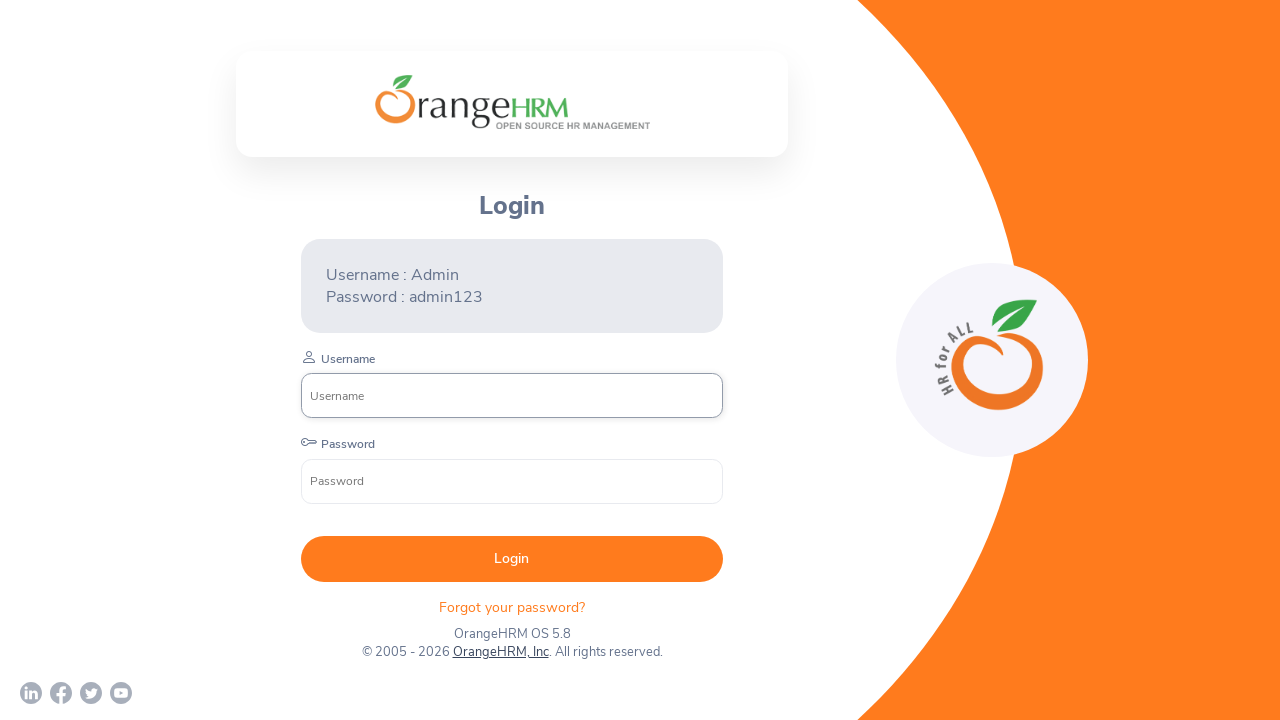

Verified that company branding logo is visible on OrangeHRM login page
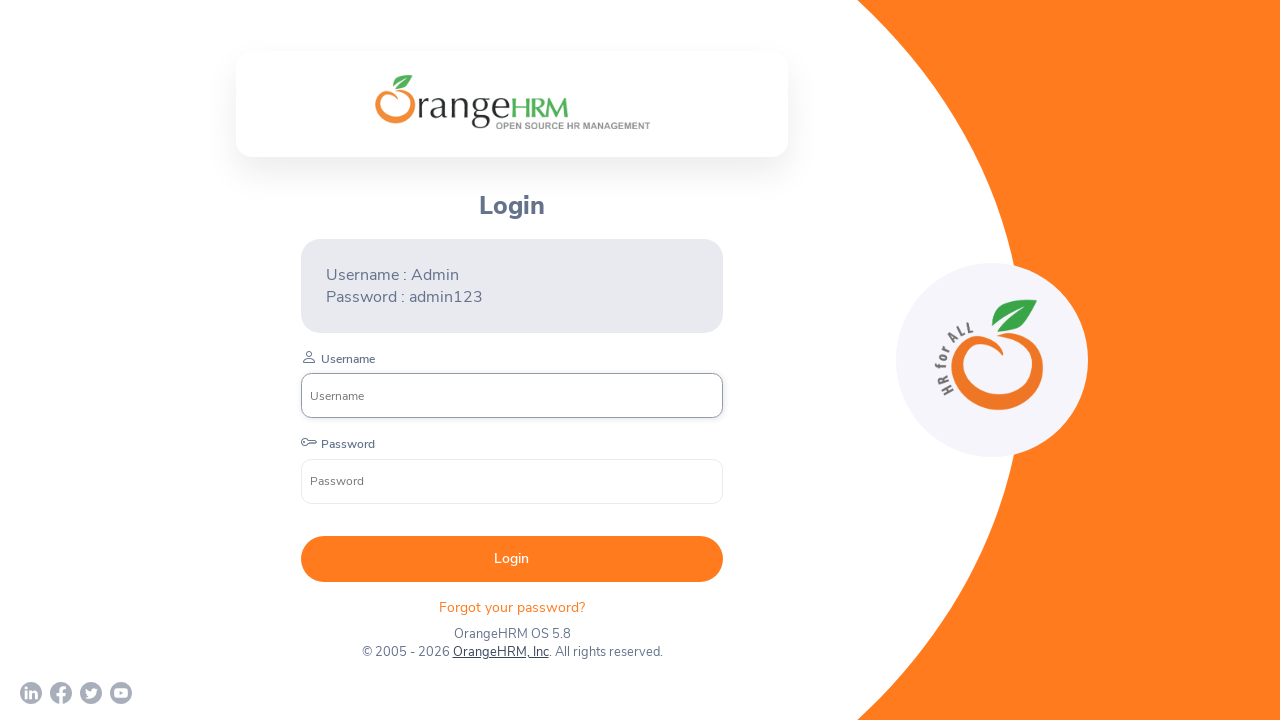

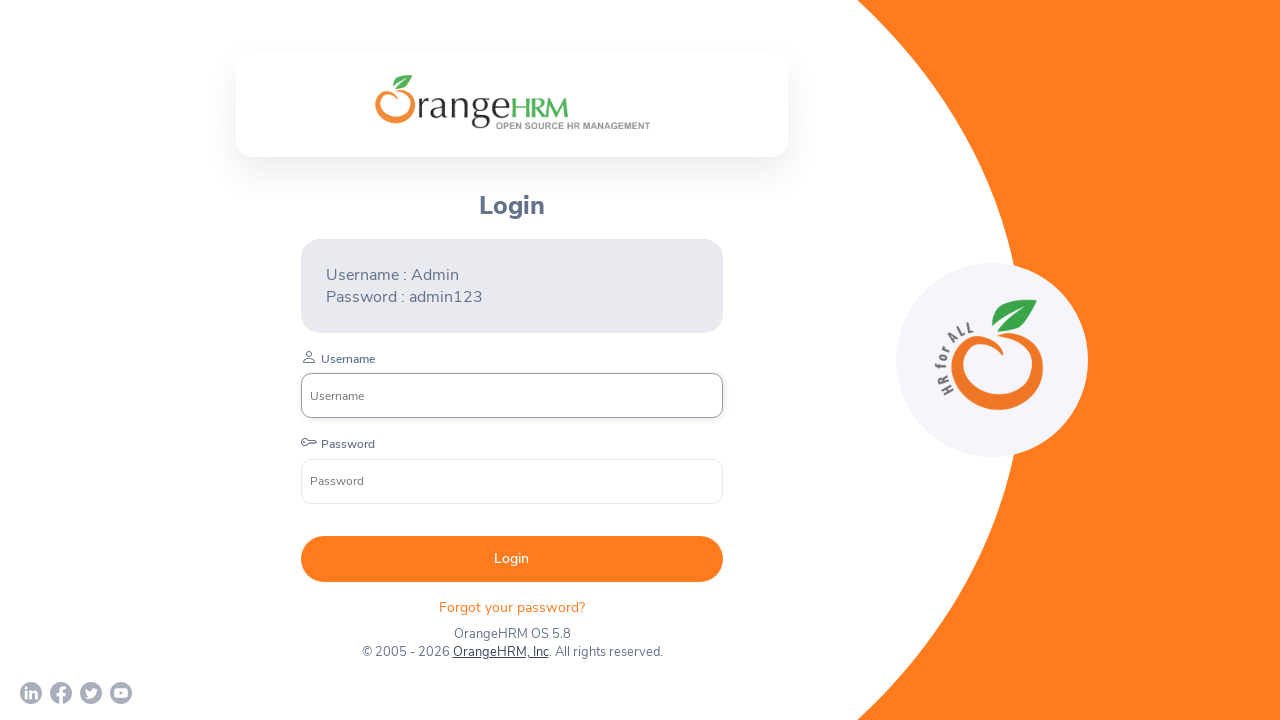